Tests a simple form by filling in first name, last name, city, and country fields using different element locator strategies, then submits the form by clicking a button.

Starting URL: http://suninjuly.github.io/simple_form_find_task.html

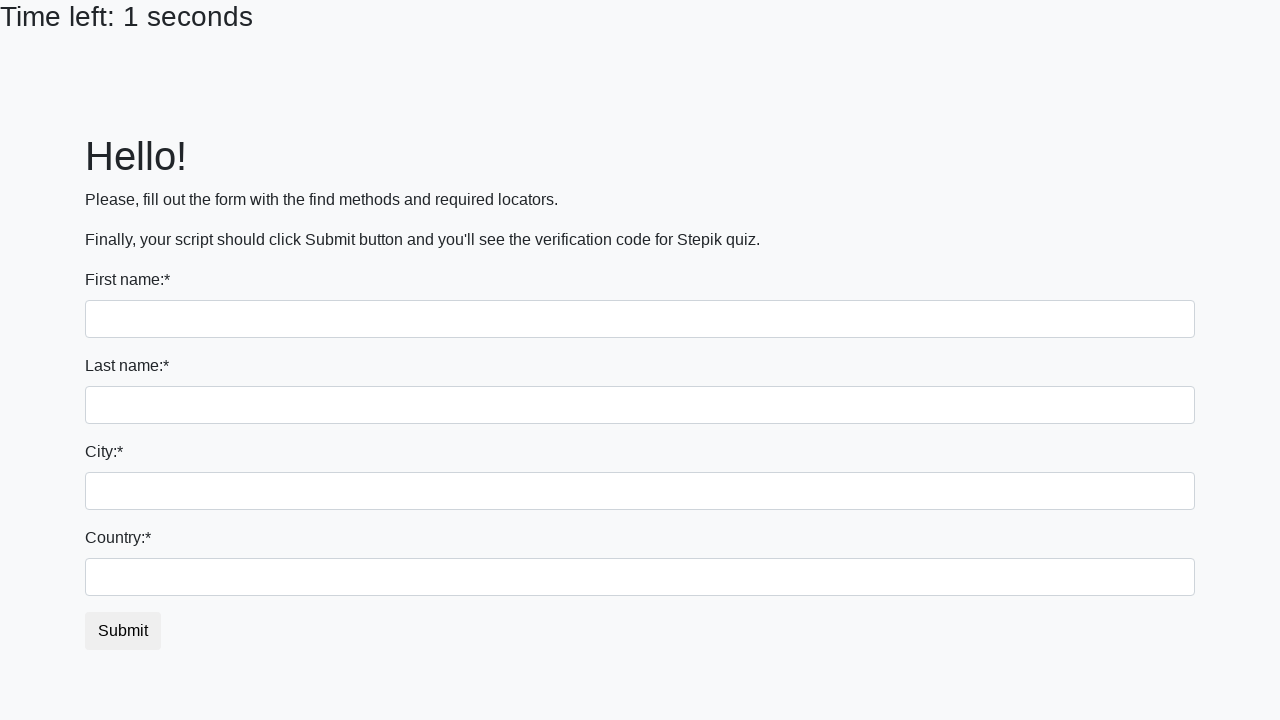

Filled first name field with 'Ivan' using first input locator on input >> nth=0
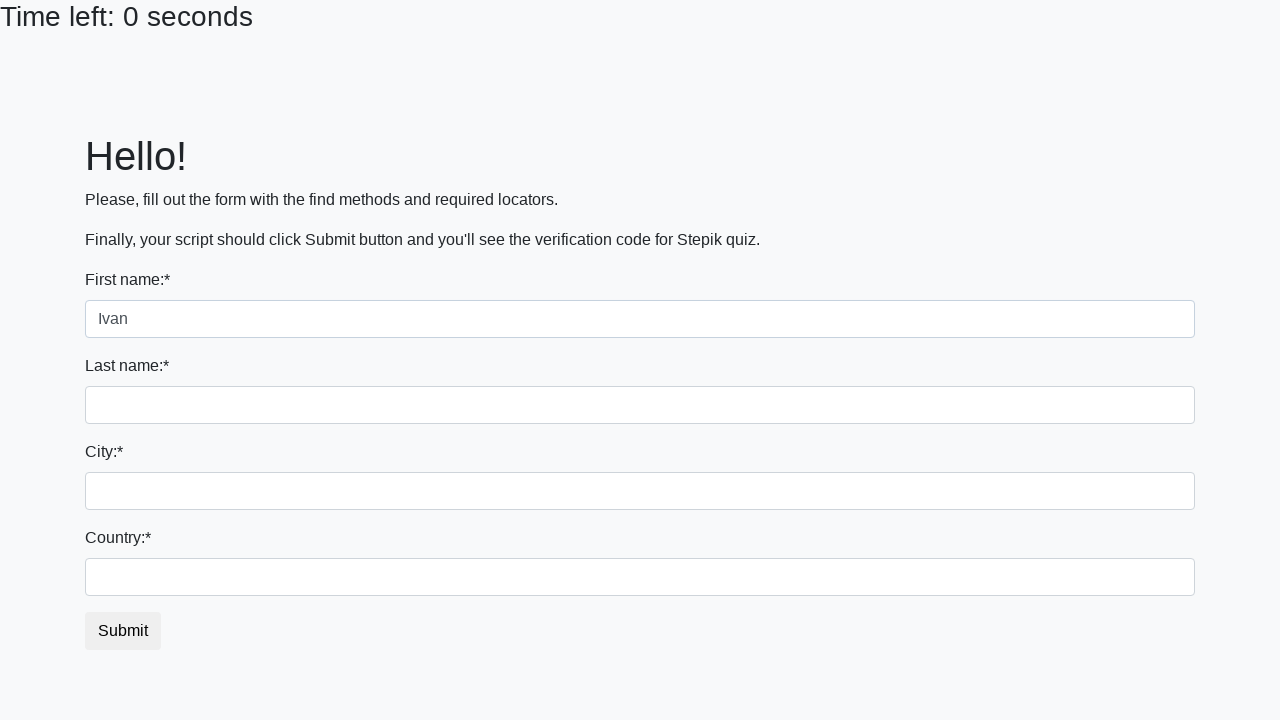

Filled last name field with 'Petrov' using name attribute on input[name='last_name']
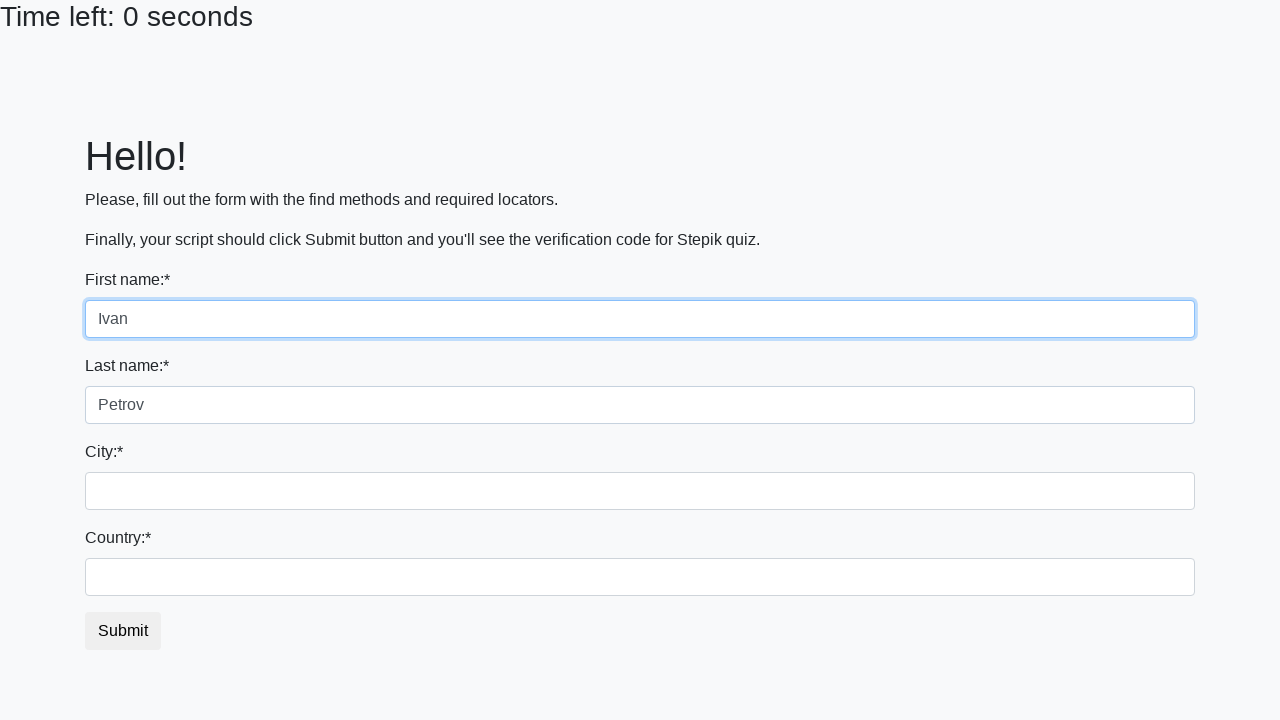

Filled city field with 'Smolensk' using class name locator on .city
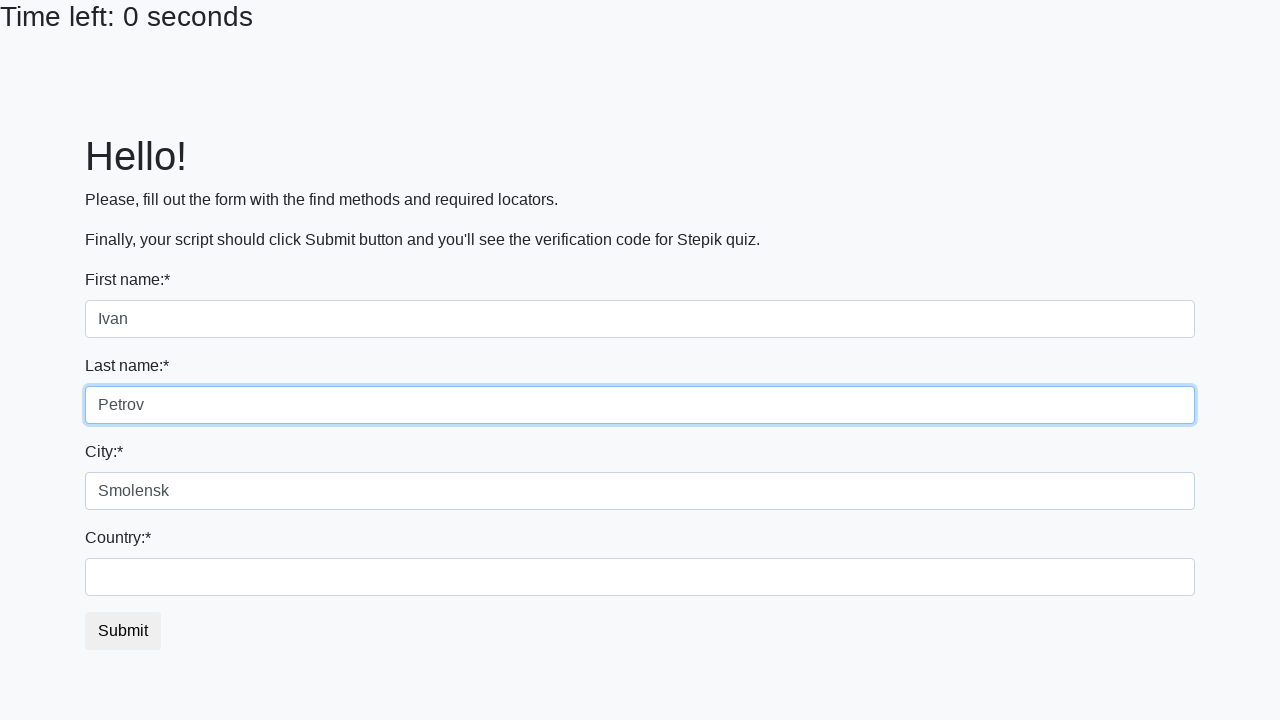

Filled country field with 'Russia' using id locator on #country
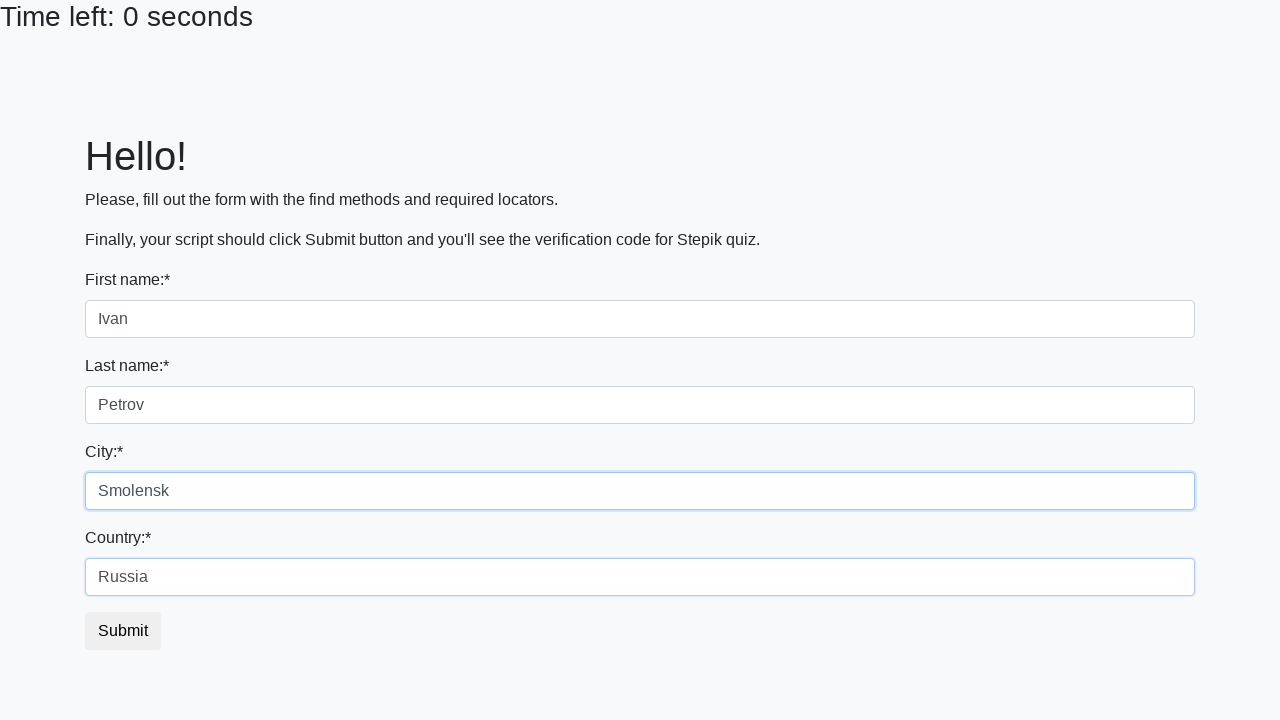

Clicked submit button to submit the form at (123, 631) on button.btn
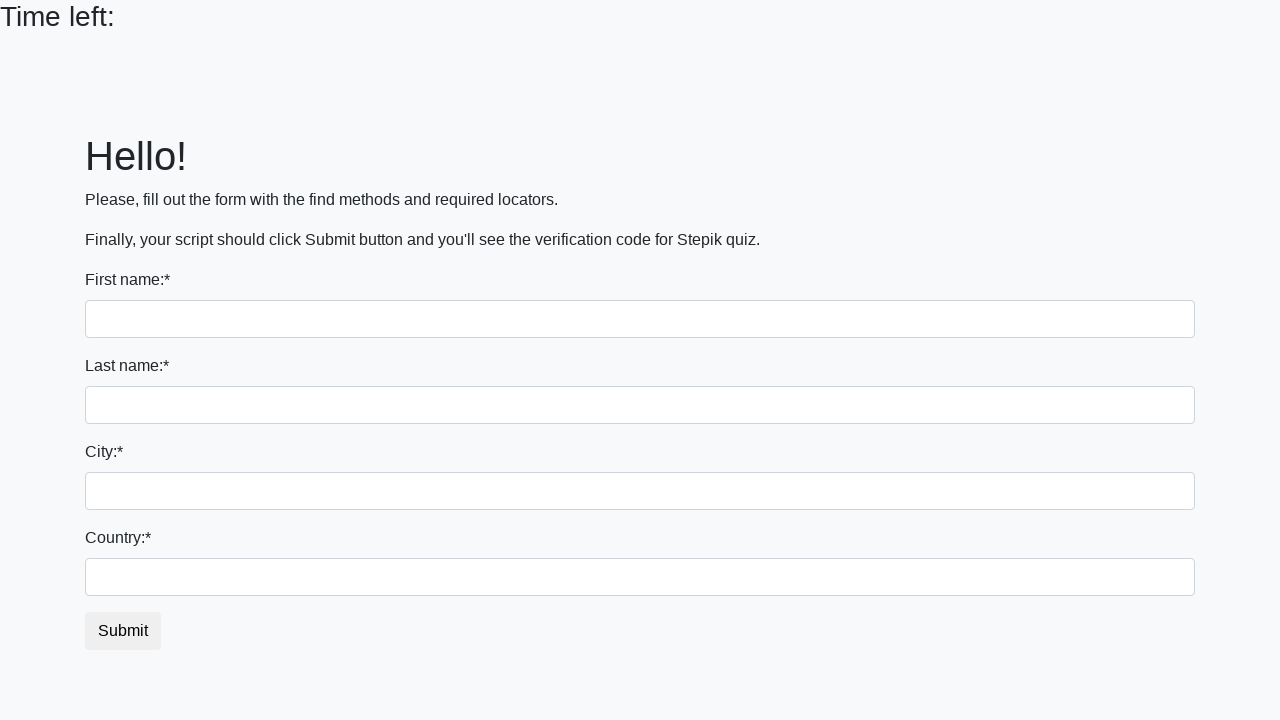

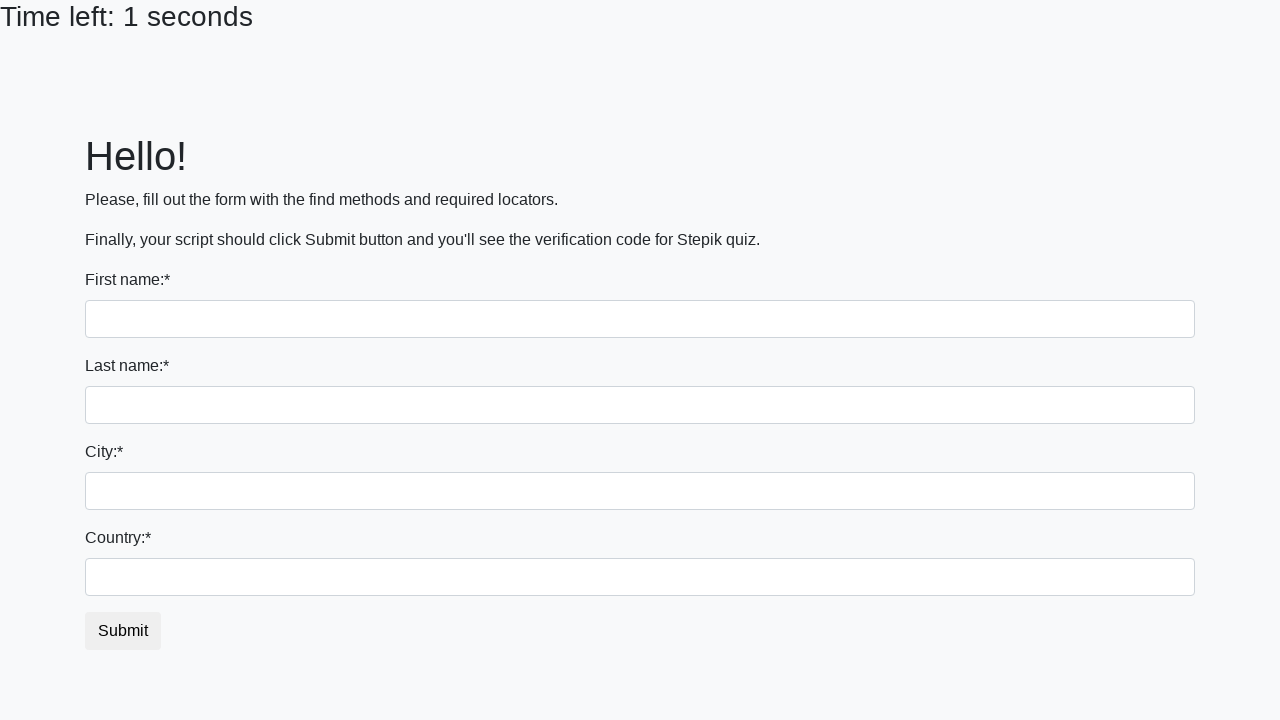